Tests un-marking a completed todo item

Starting URL: https://demo.playwright.dev/todomvc

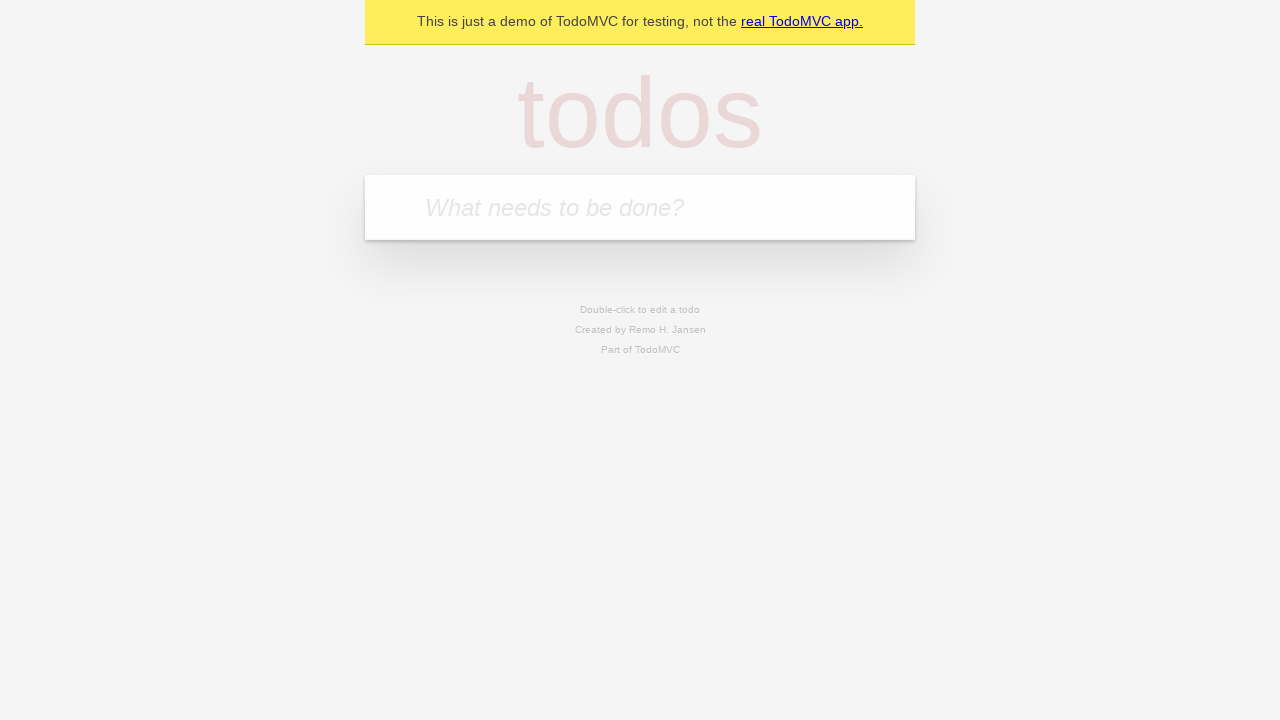

Filled todo input with 'buy some cheese' on internal:attr=[placeholder="What needs to be done?"i]
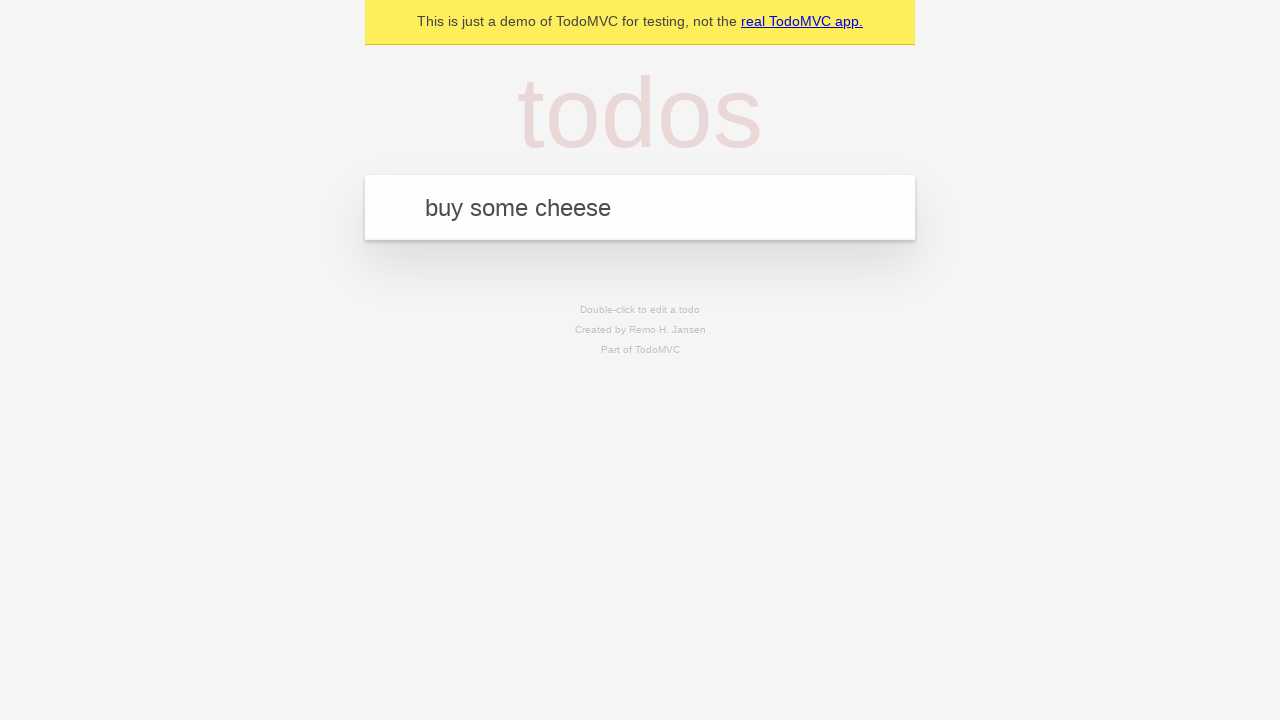

Pressed Enter to create first todo item on internal:attr=[placeholder="What needs to be done?"i]
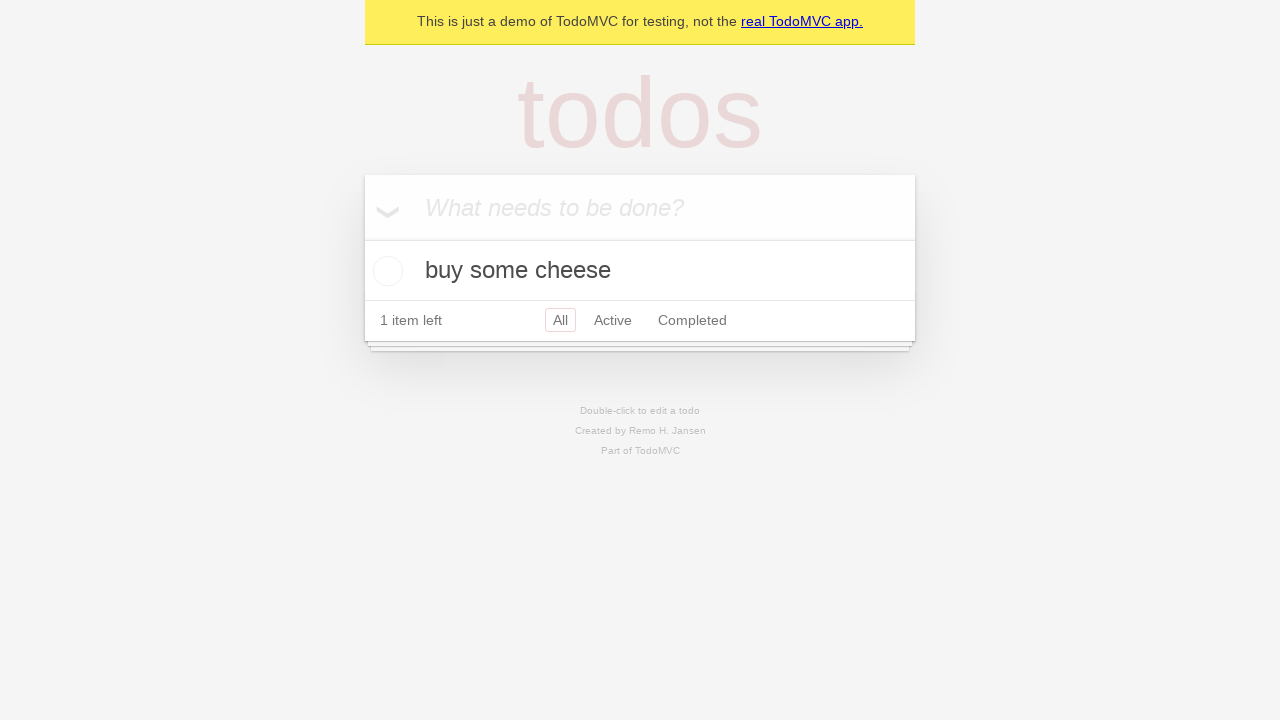

Filled todo input with 'feed the cat' on internal:attr=[placeholder="What needs to be done?"i]
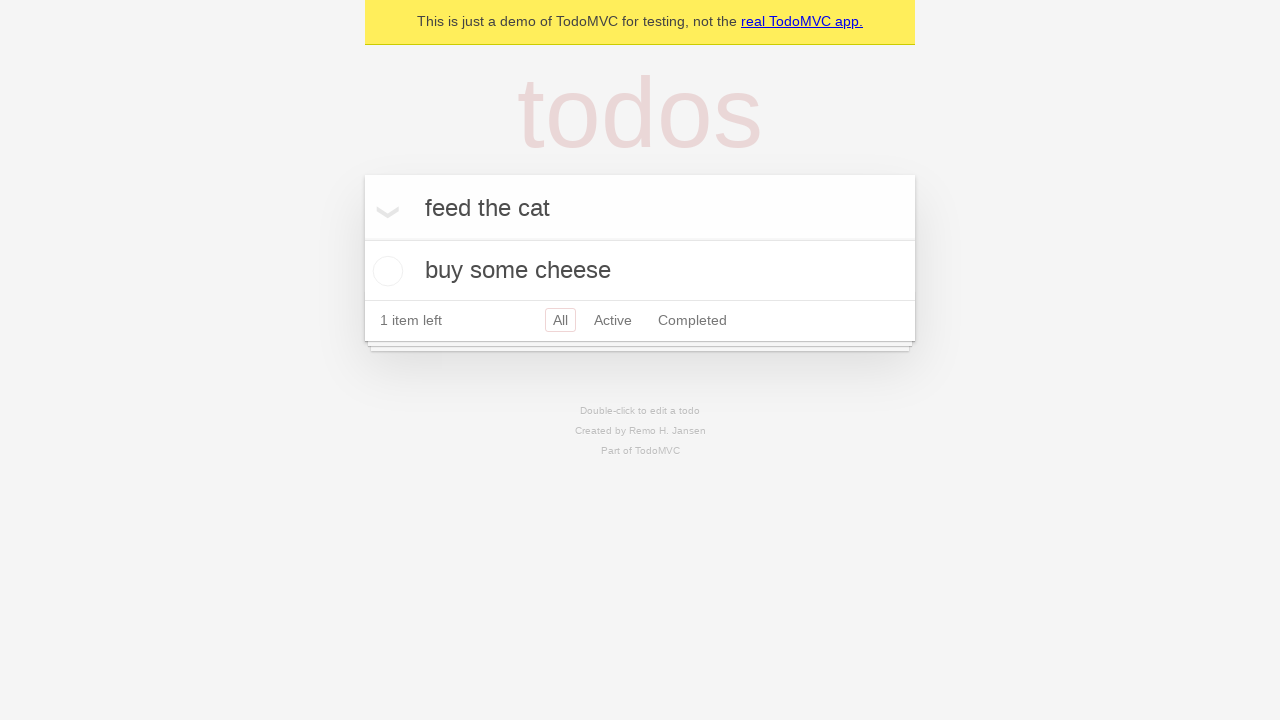

Pressed Enter to create second todo item on internal:attr=[placeholder="What needs to be done?"i]
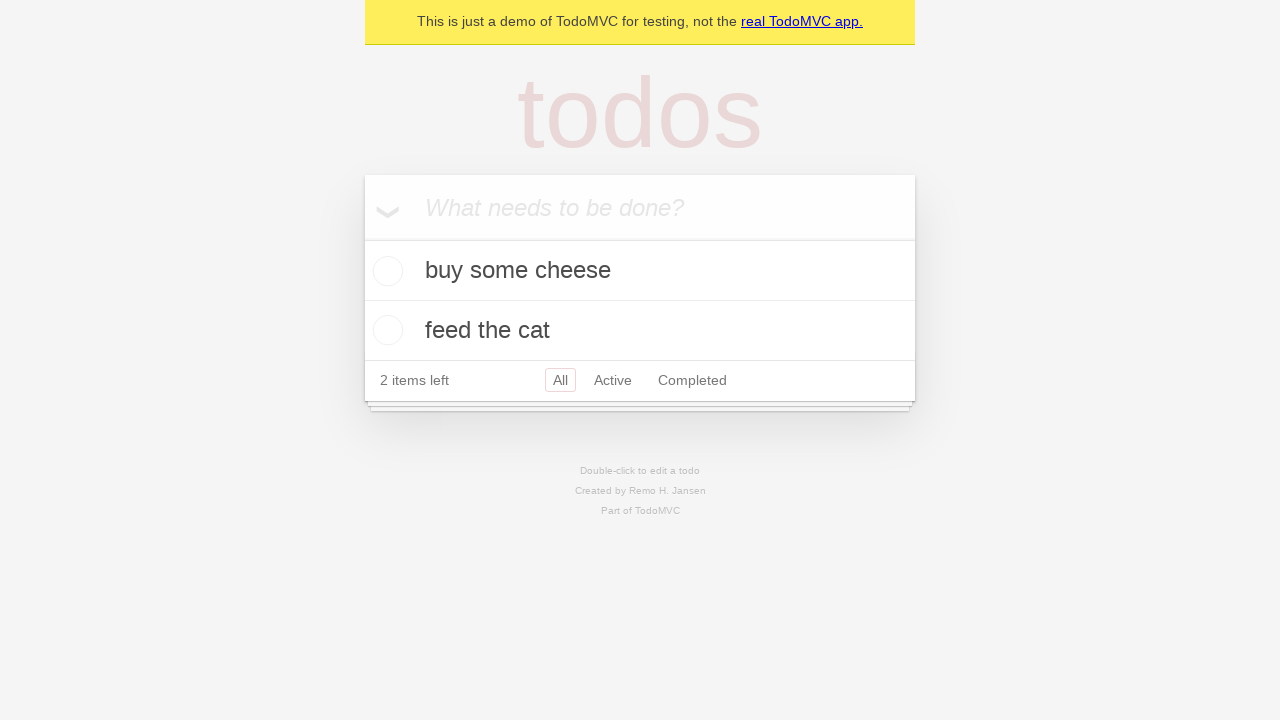

Checked first todo item 'buy some cheese' as complete at (385, 271) on internal:testid=[data-testid="todo-item"s] >> nth=0 >> internal:role=checkbox
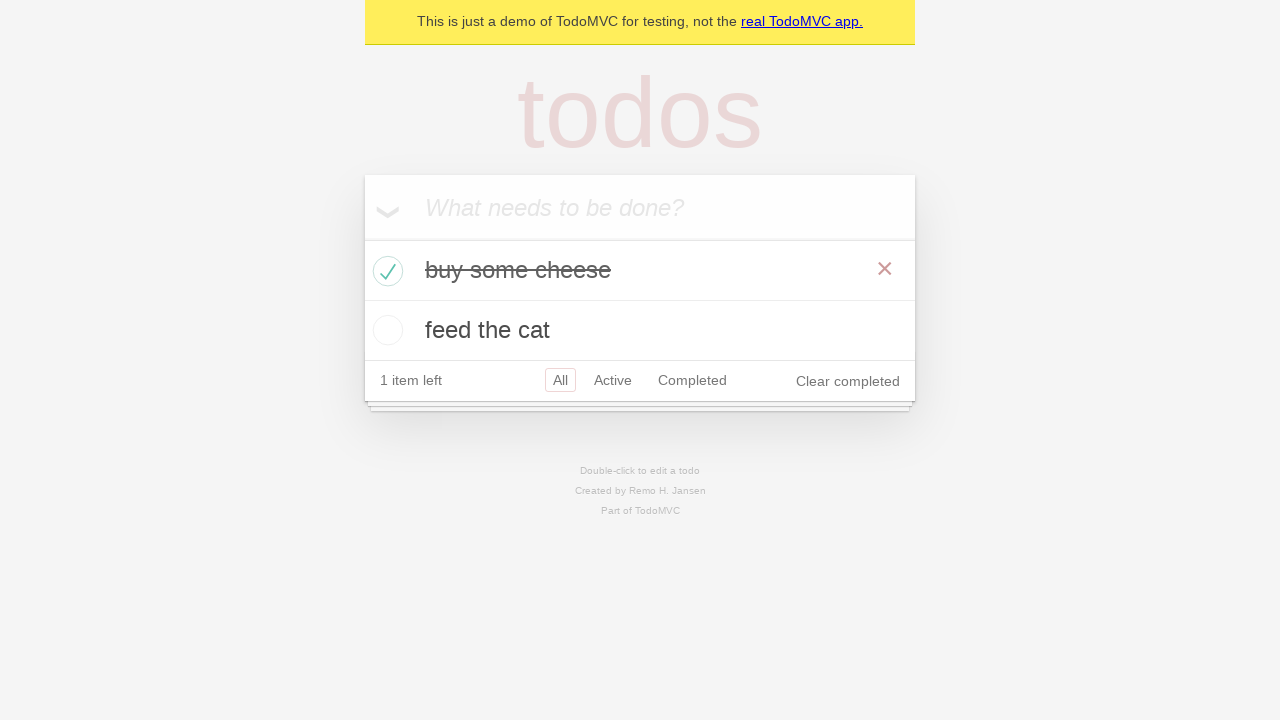

Unchecked first todo item to mark it as incomplete at (385, 271) on internal:testid=[data-testid="todo-item"s] >> nth=0 >> internal:role=checkbox
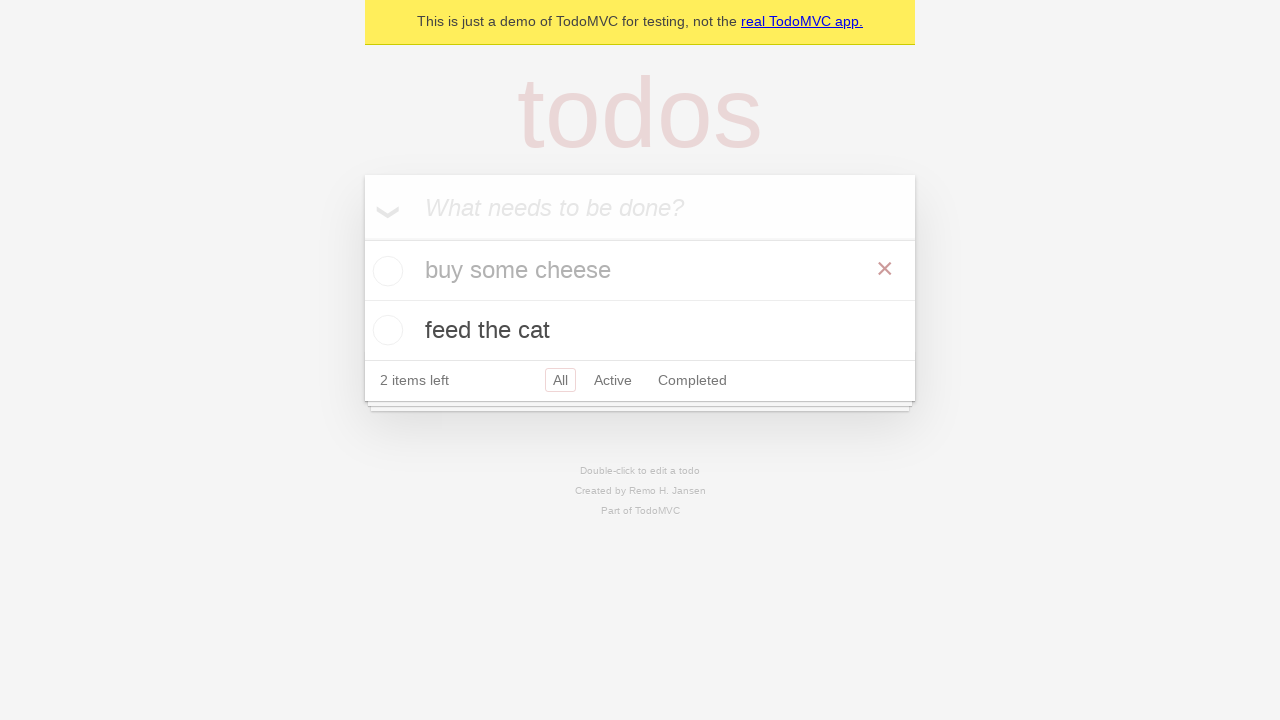

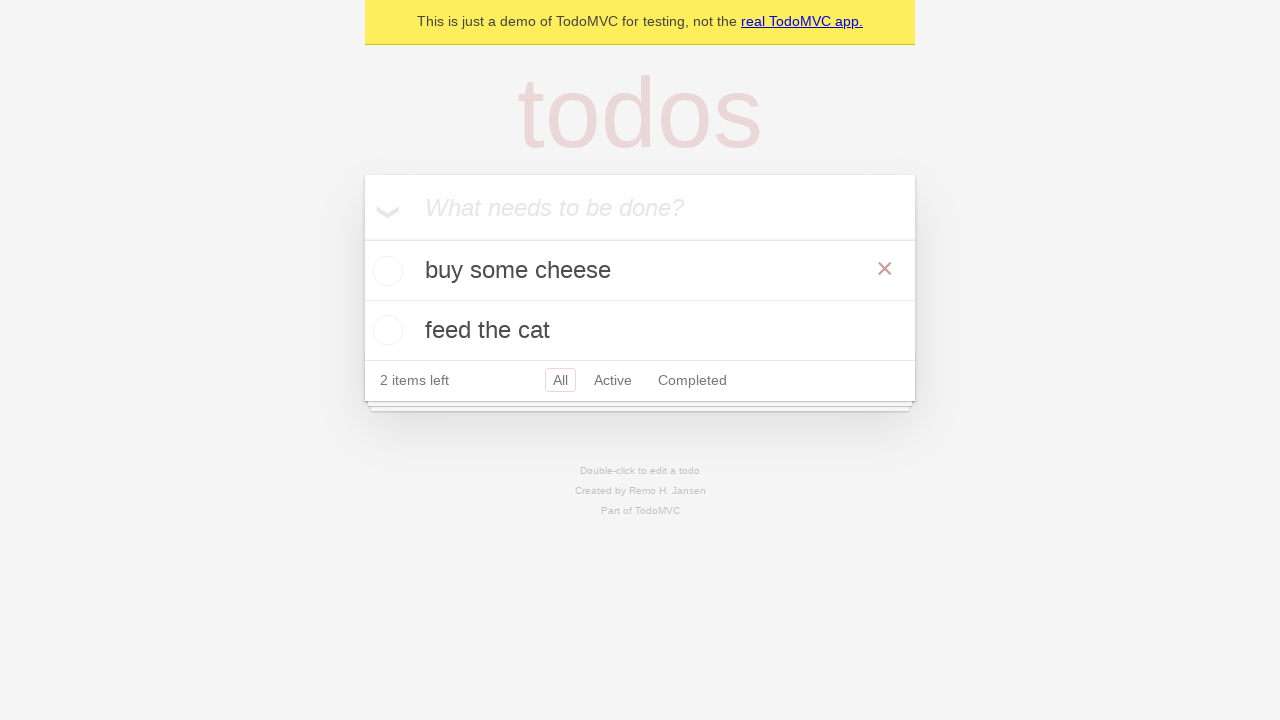